Tests clicking the second dropdown link (opens dropdown first to make link visible)

Starting URL: https://formy-project.herokuapp.com/buttons

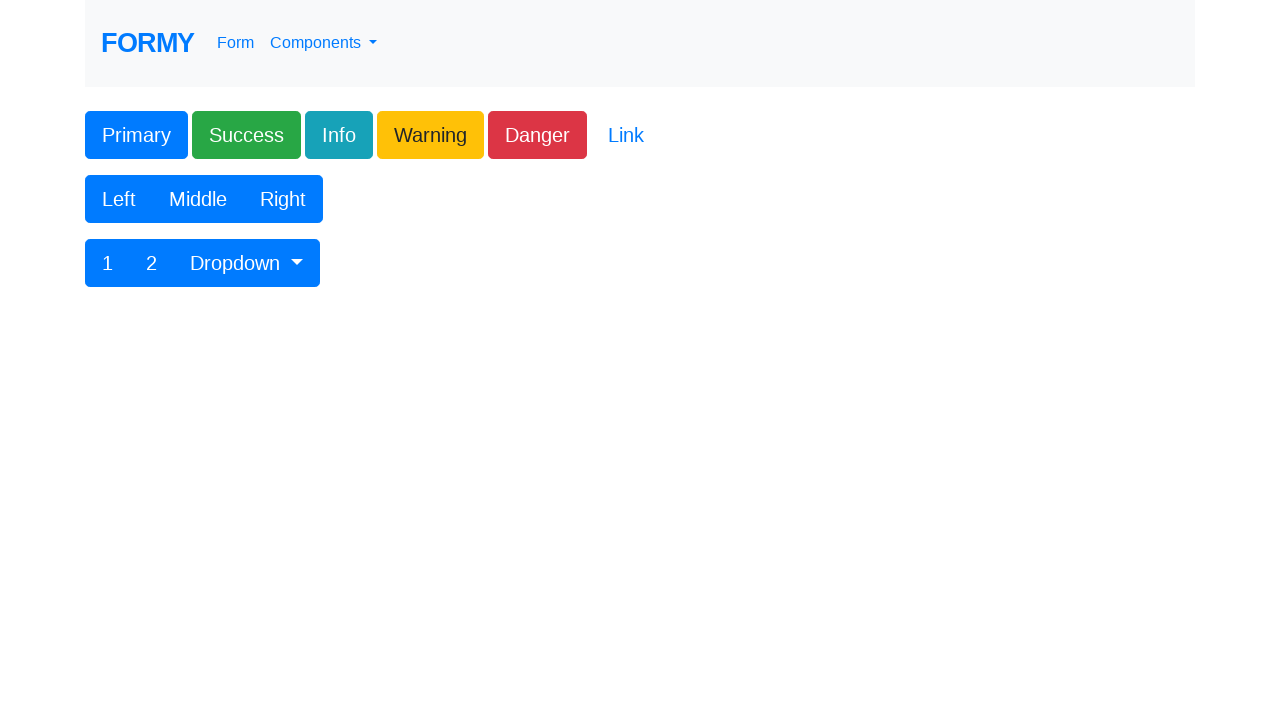

Clicked dropdown button to reveal dropdown menu at (247, 263) on xpath=//button[contains(@id,'btnGroupDrop1')]
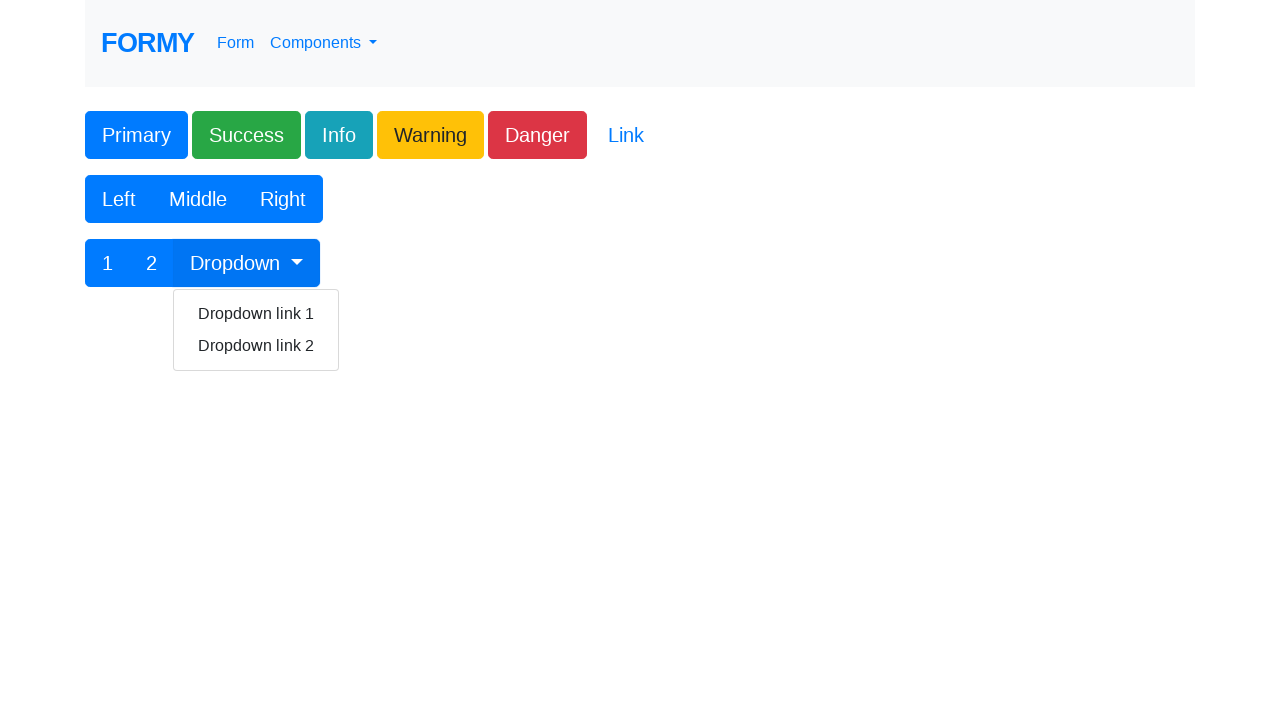

Clicked the second dropdown link at (256, 346) on xpath=//div//a[contains(text(),'Dropdown link 2')]
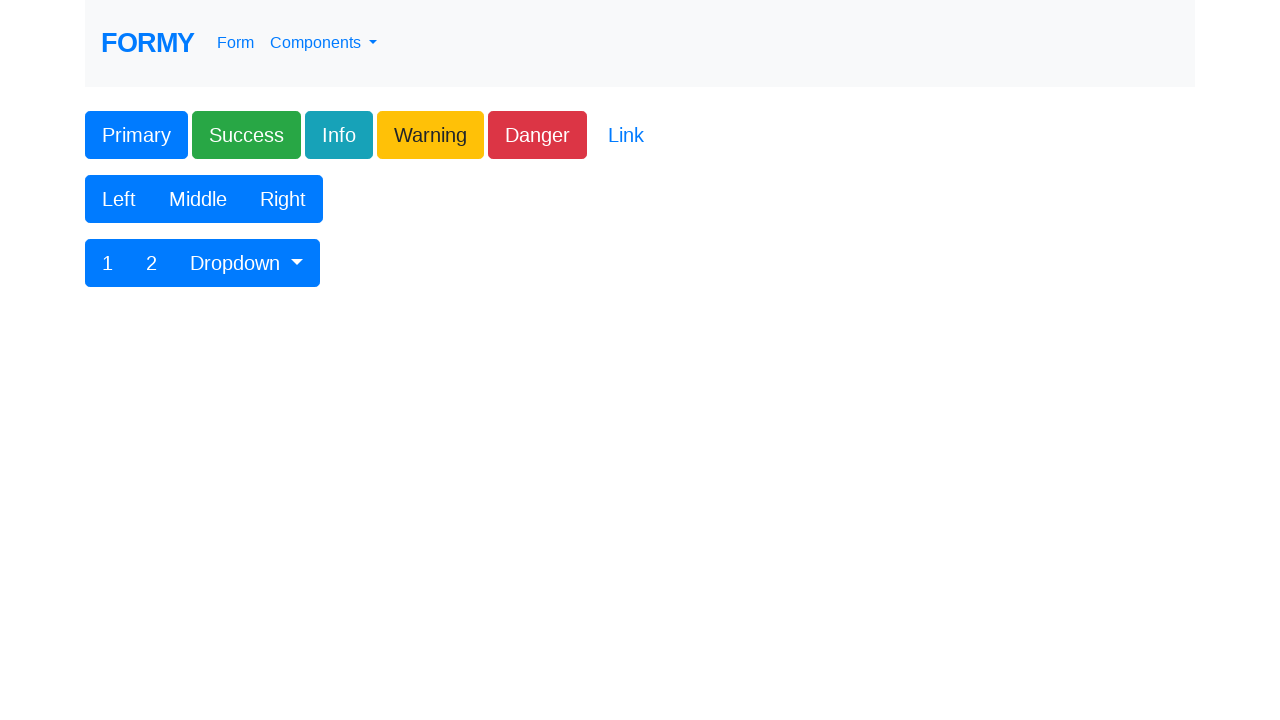

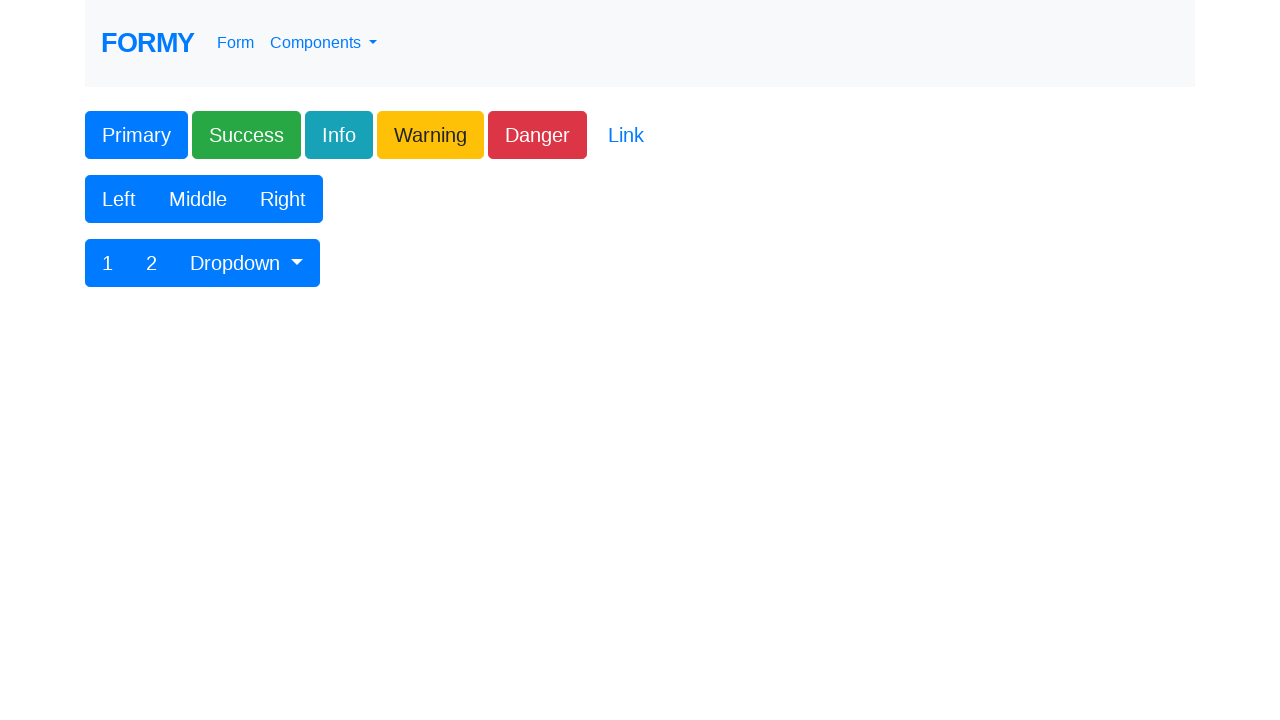